Selects date of birth using the date picker

Starting URL: https://demoqa.com/automation-practice-form

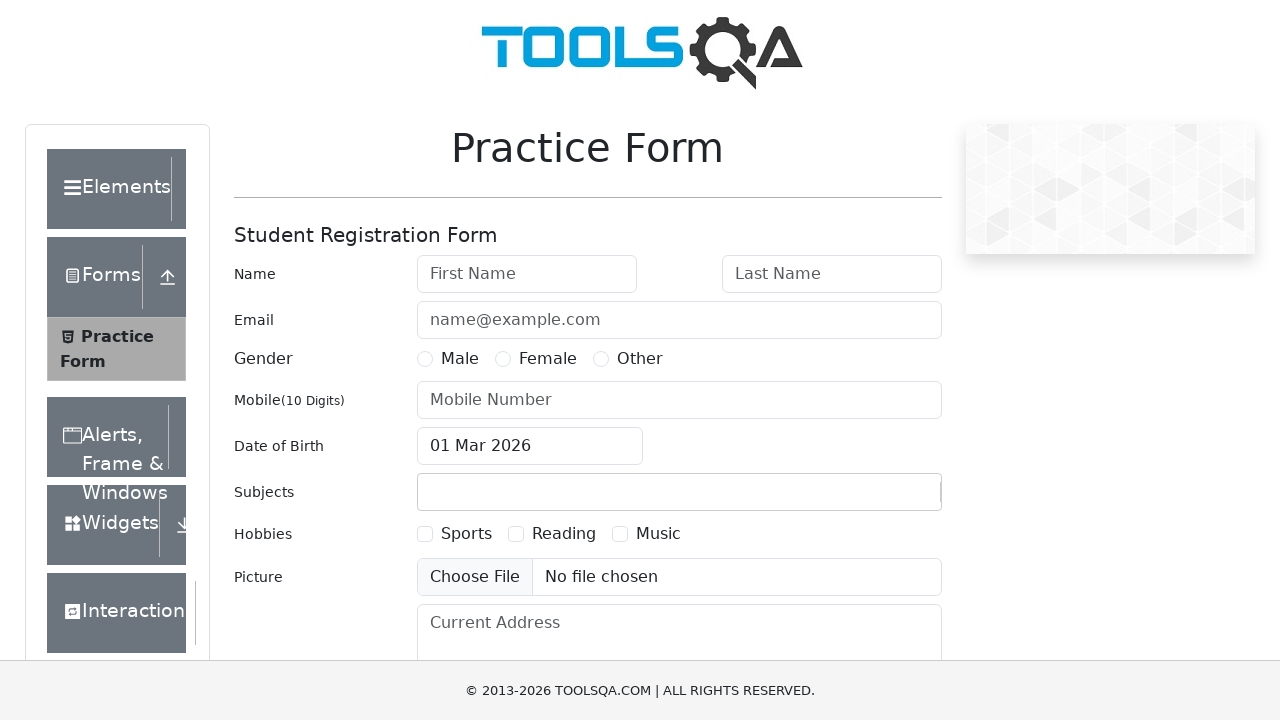

Clicked date of birth field to open date picker at (530, 446) on #dateOfBirthInput
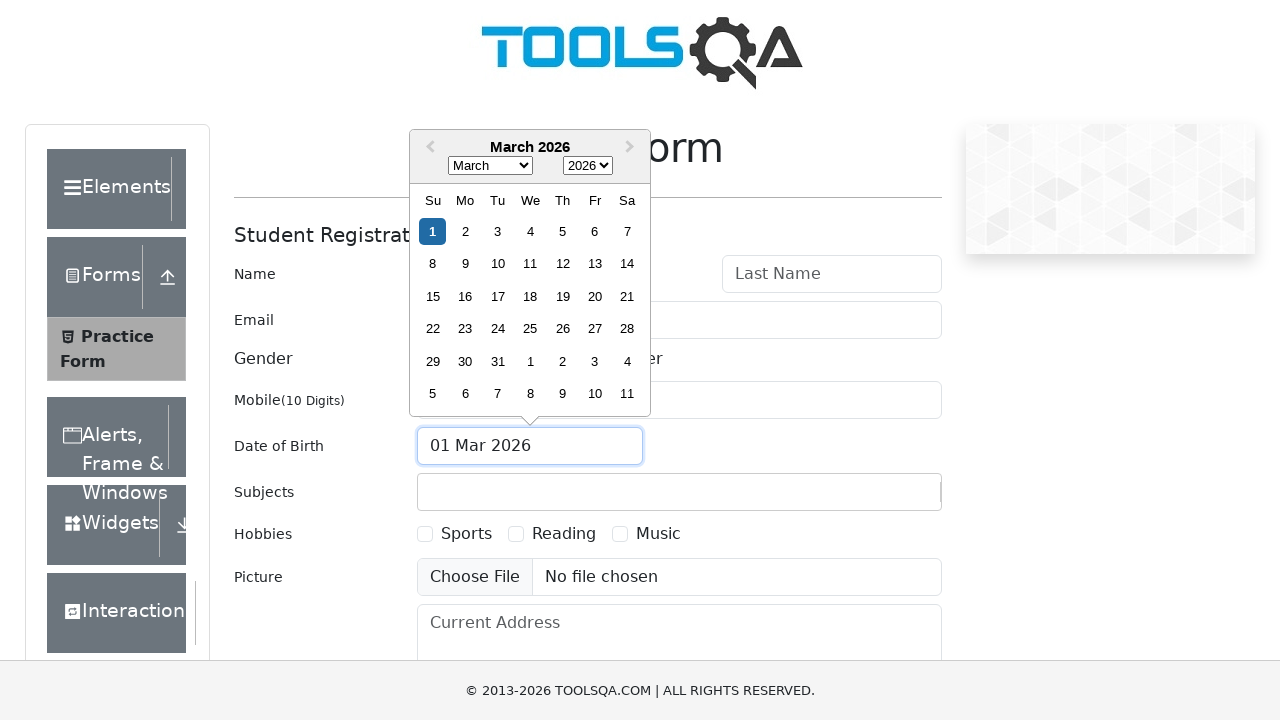

Selected year 1990 from date picker on .react-datepicker__year-select
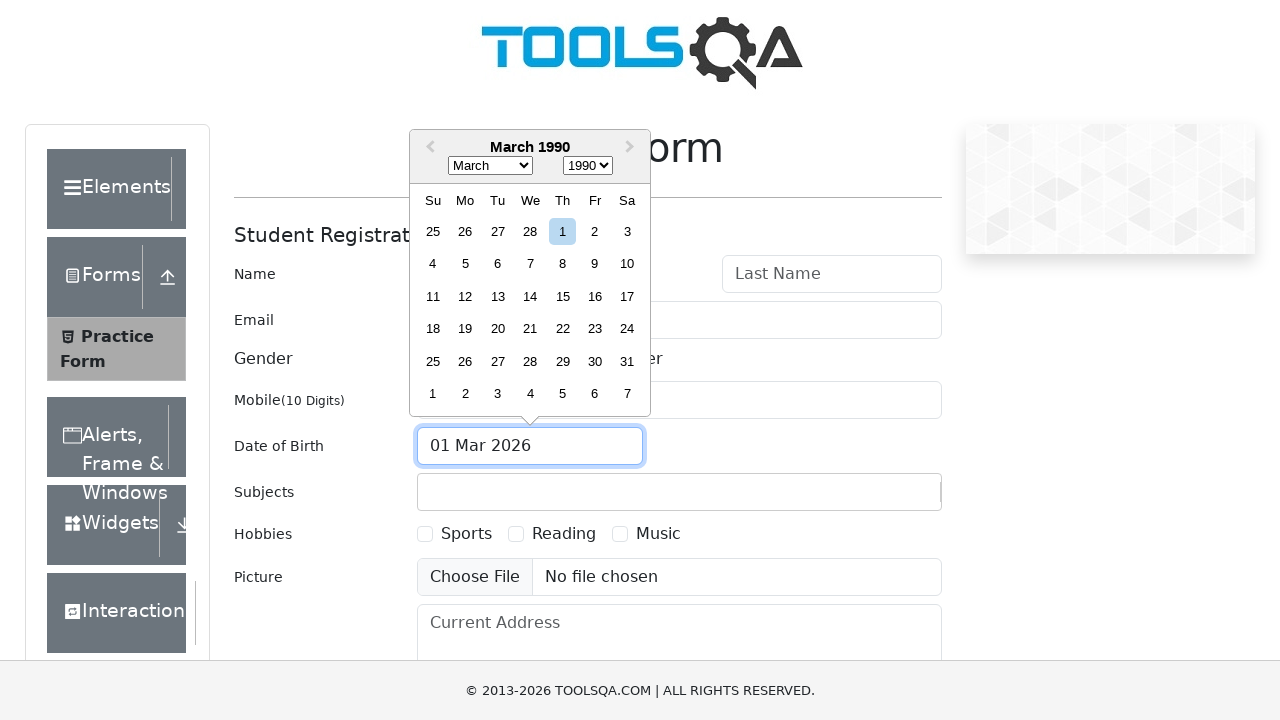

Selected month September (index 8) from date picker on .react-datepicker__month-select
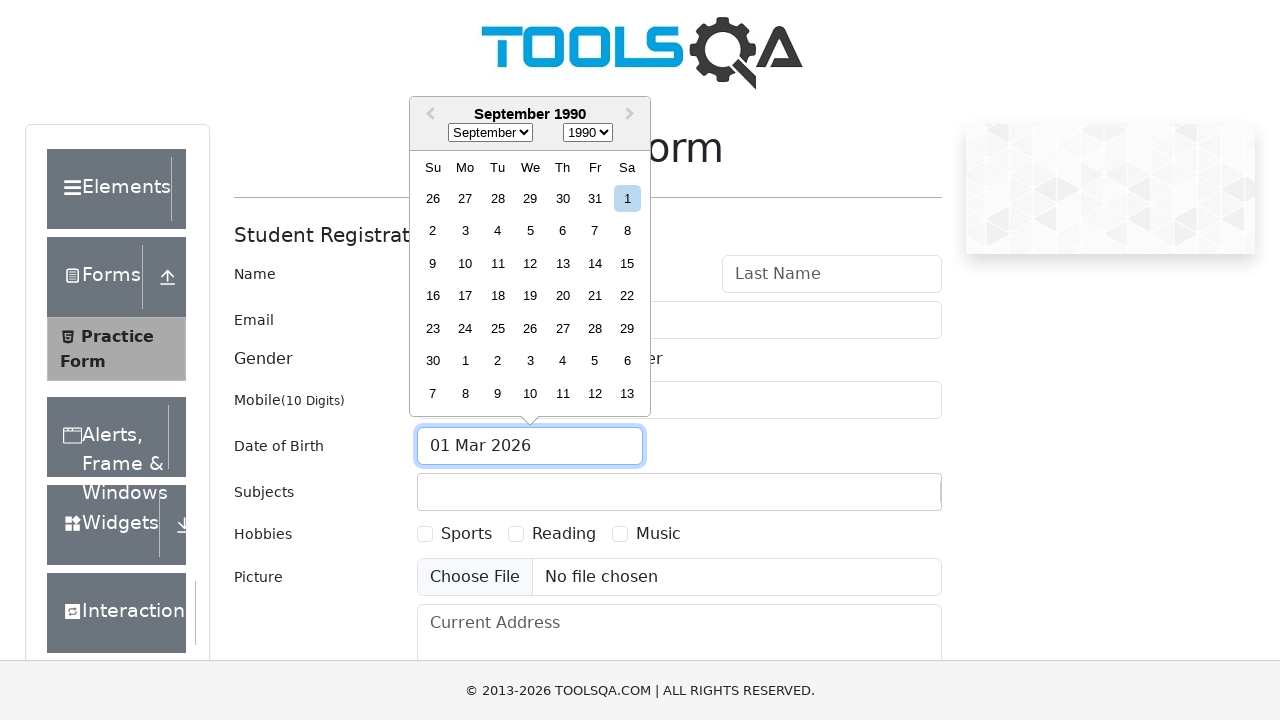

Selected day 15 from date picker at (627, 263) on .react-datepicker__day--015:not(.react-datepicker__day--outside-month)
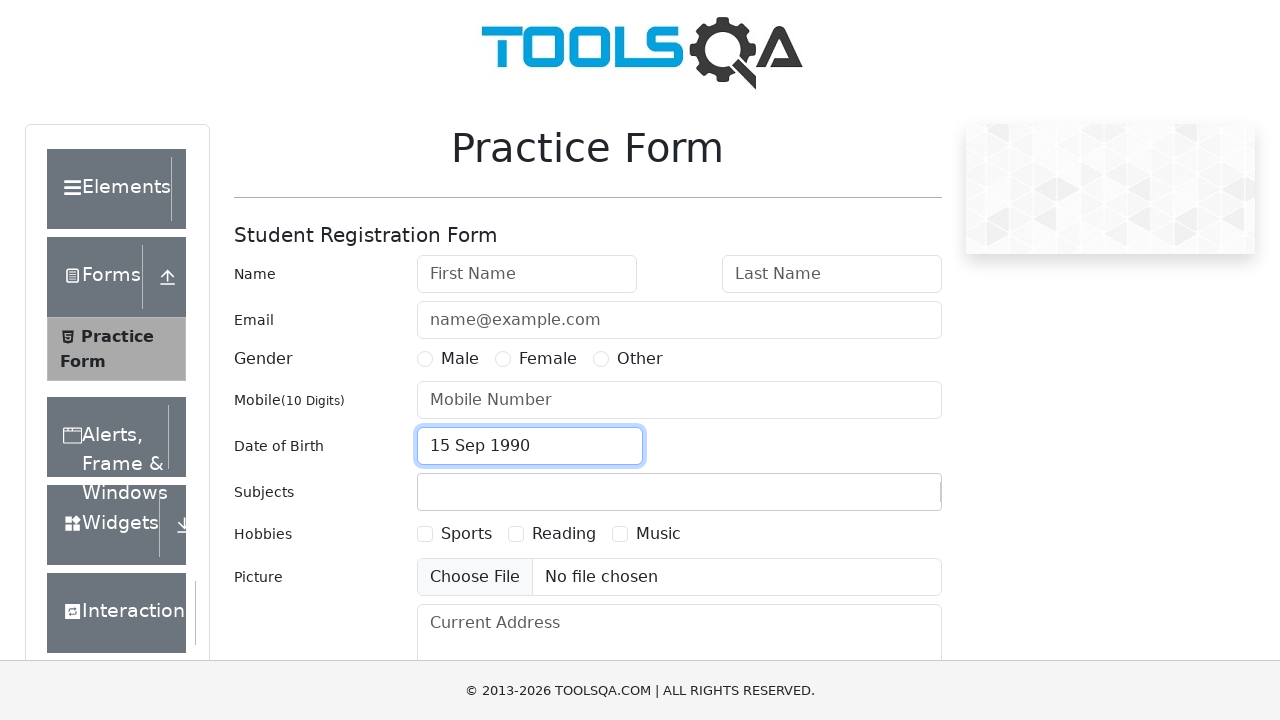

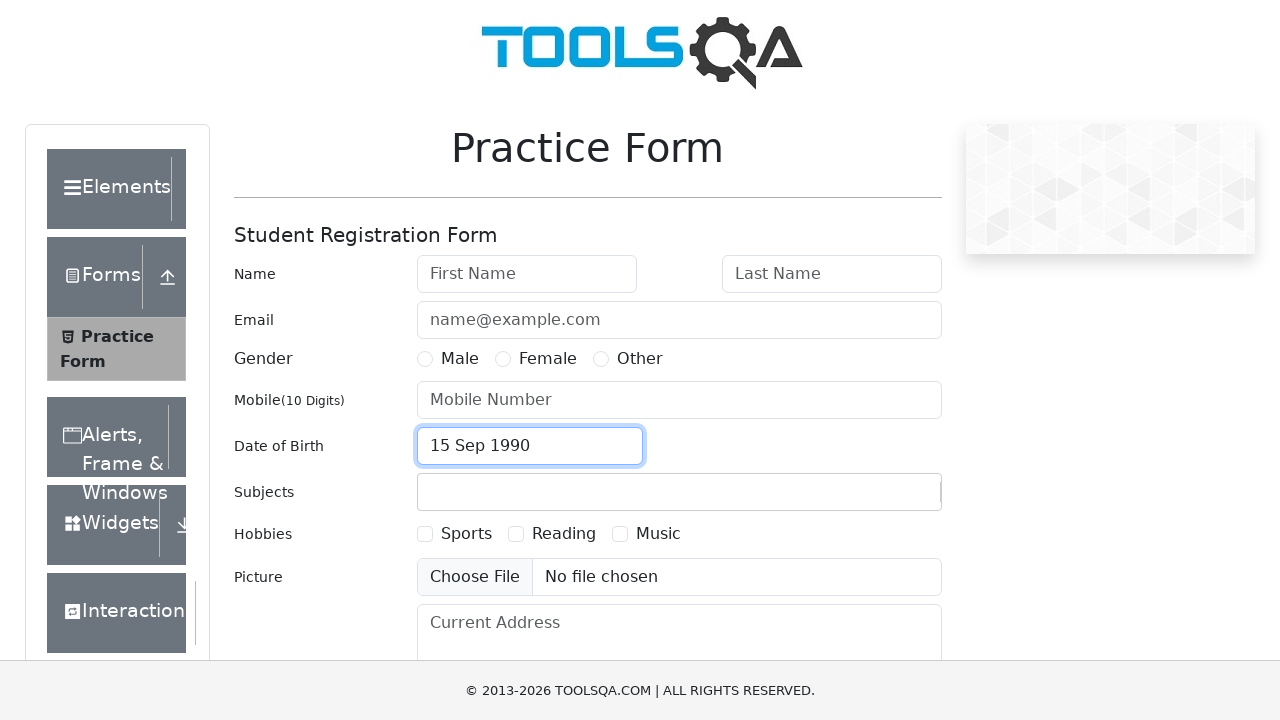